Navigates to SubsPlease anime releases page and verifies that the releases table loads, then checks for release entries with quality badges.

Starting URL: https://subsplease.org

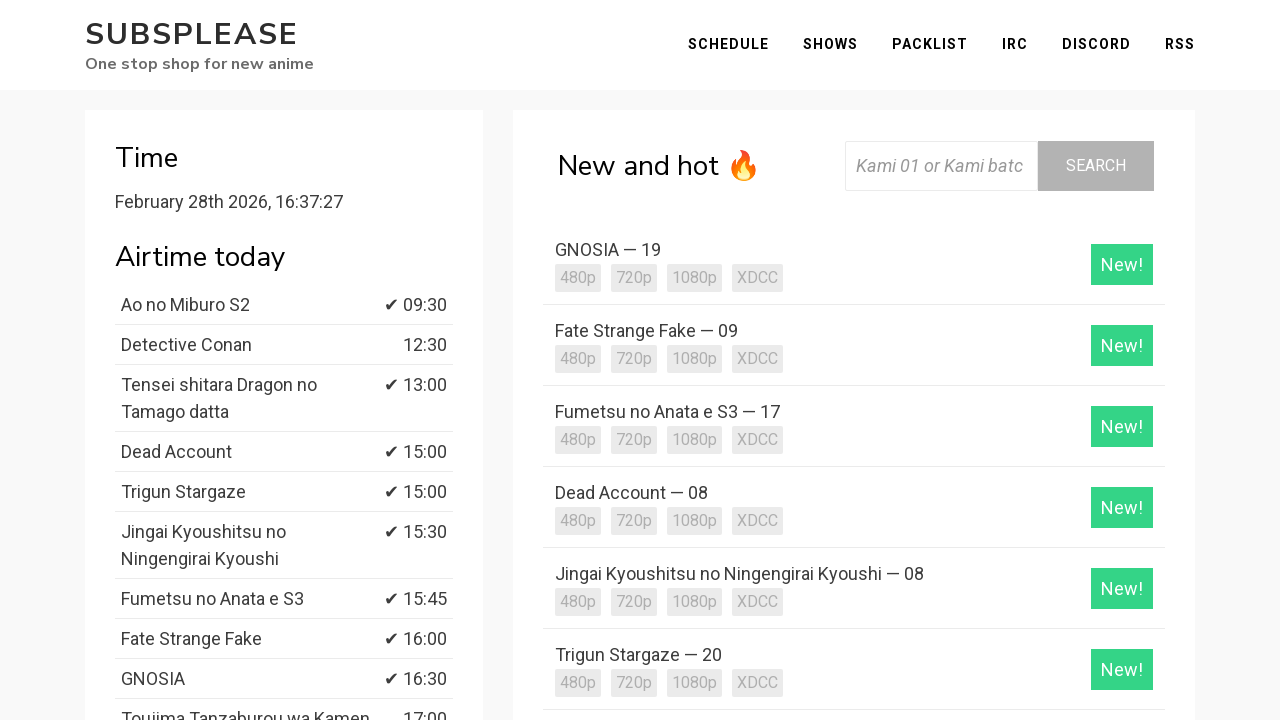

Releases table loaded successfully
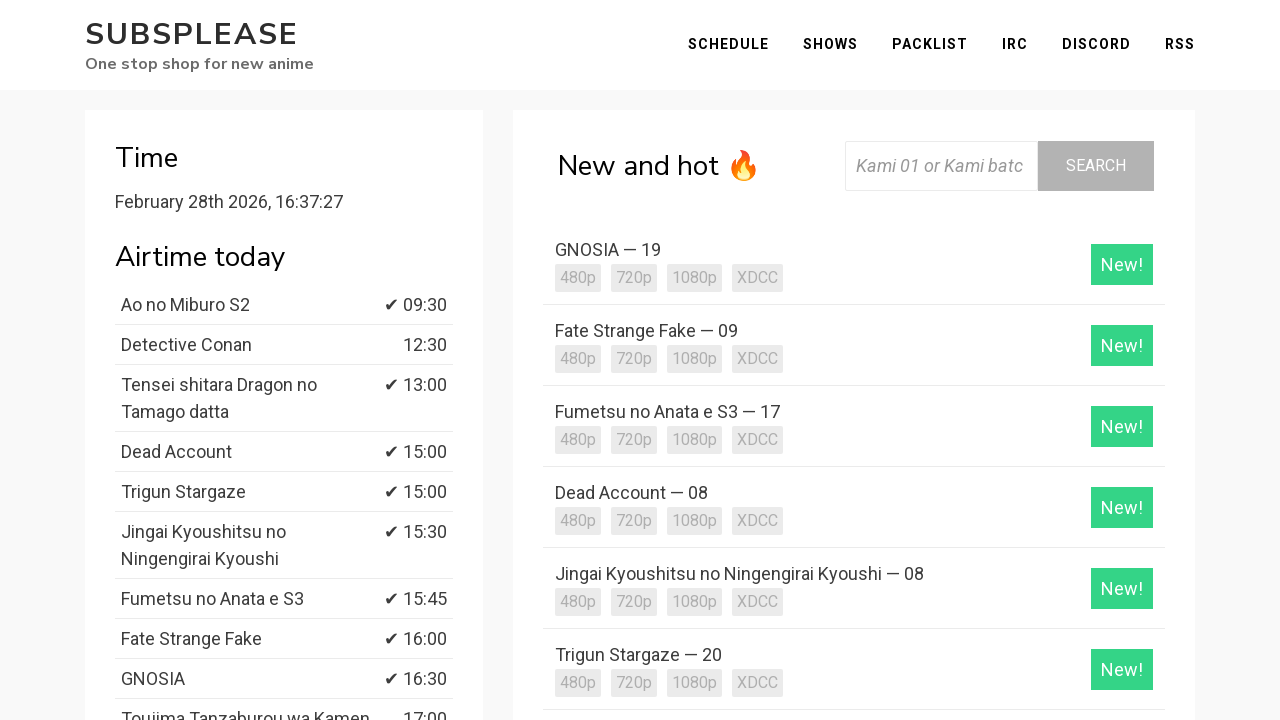

Release containers are present on the page
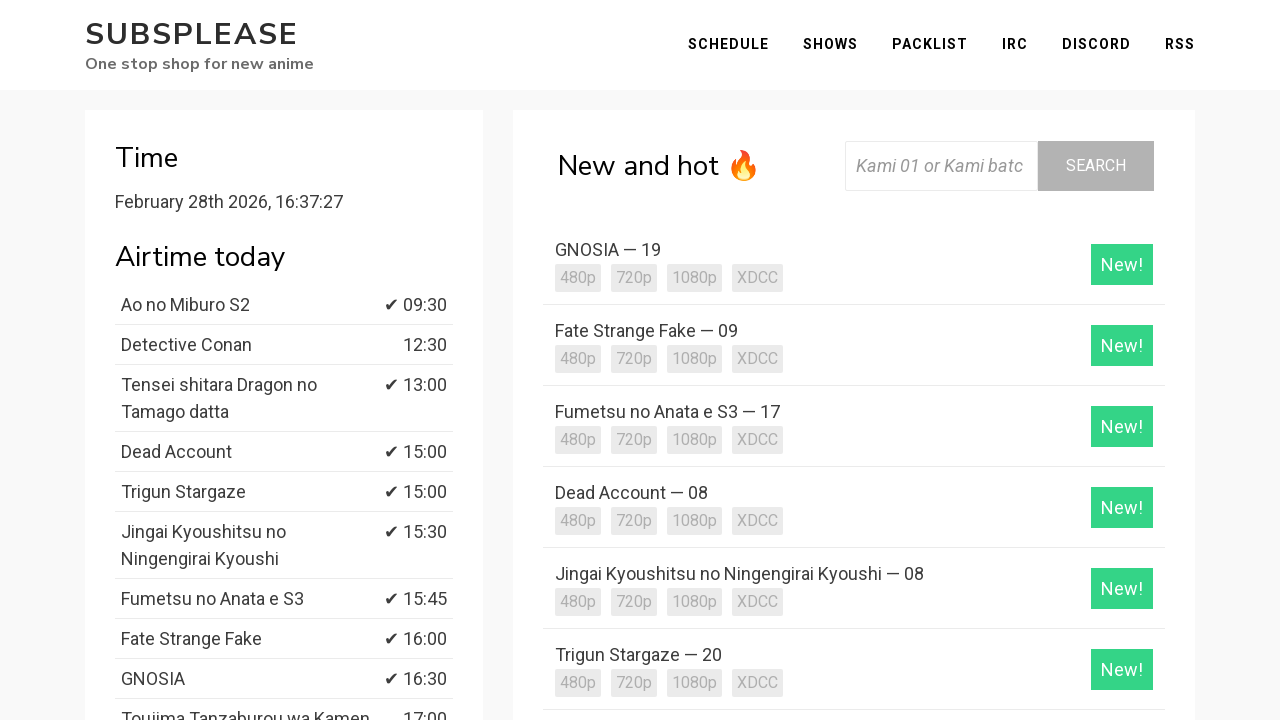

Quality badges found within release entries
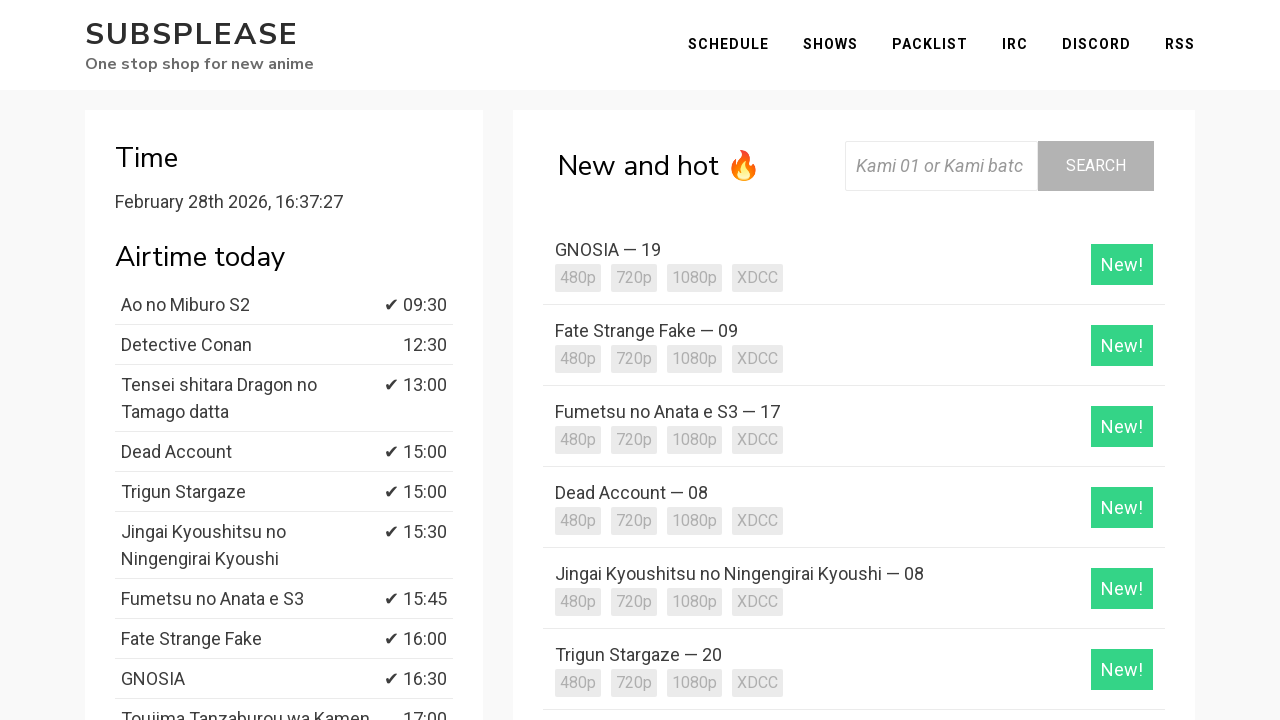

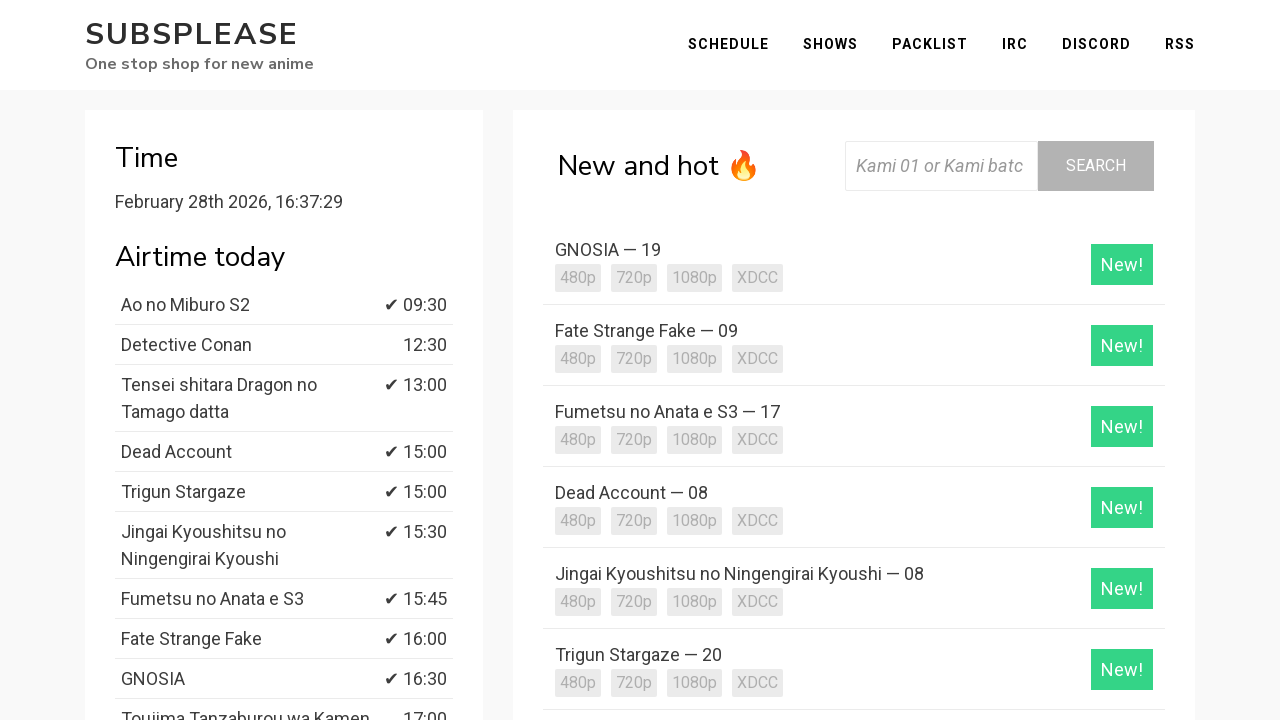